Tests dropdown/select element functionality by selecting an option with value "1" from a dropdown menu on a practice page.

Starting URL: http://suninjuly.github.io/selects2.html

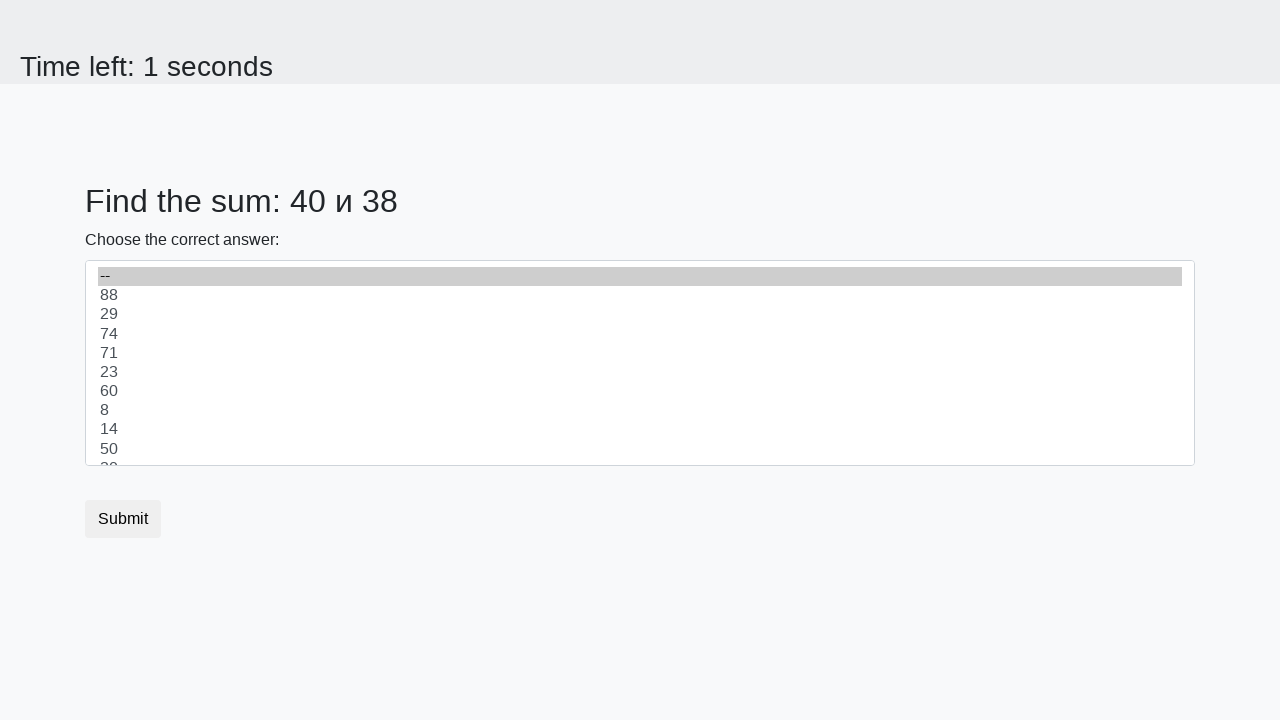

Selected option with value '1' from dropdown menu on select
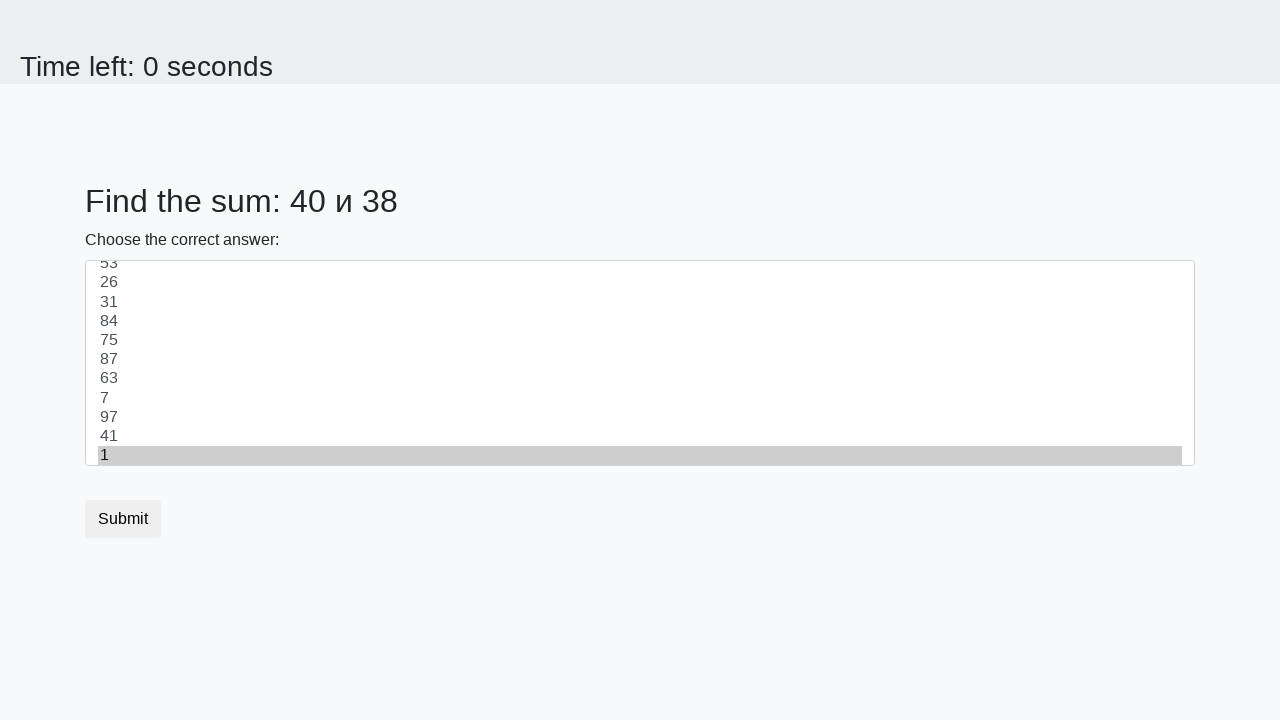

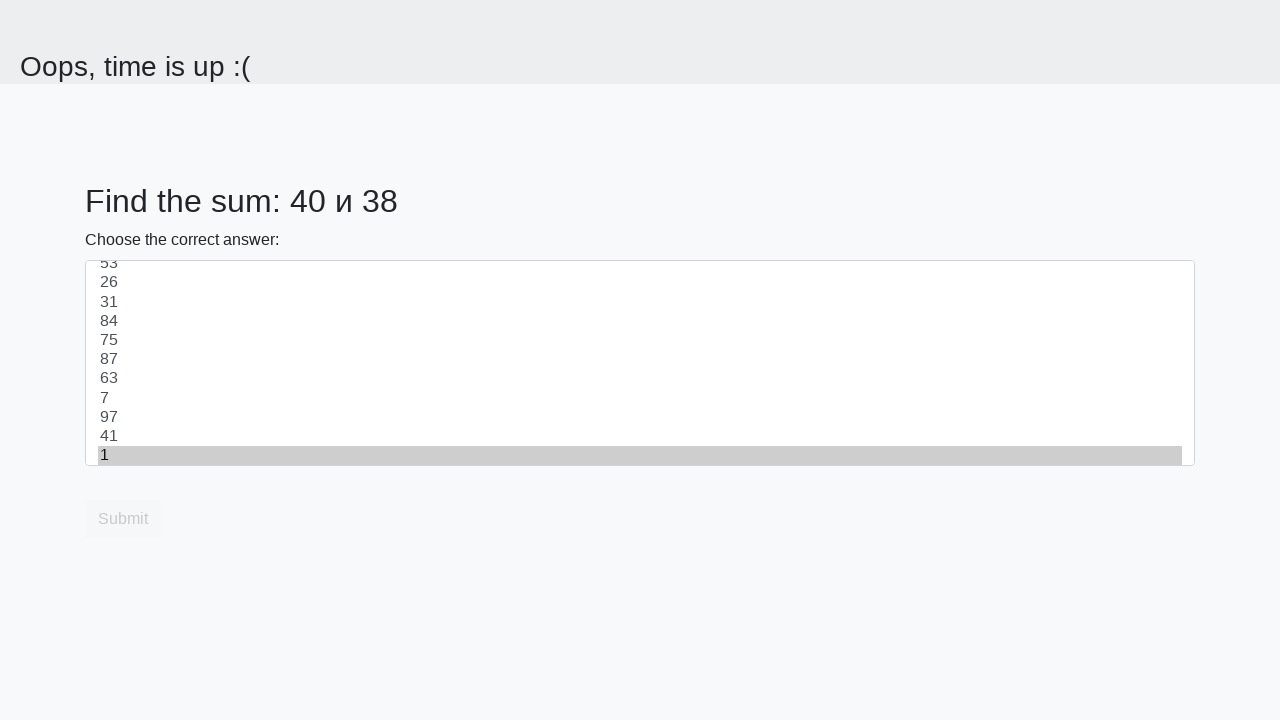